Tests calculator addition functionality by entering 2 and 2, clicking calculate, and verifying the result is 4

Starting URL: https://testpages.herokuapp.com/styled/calculator

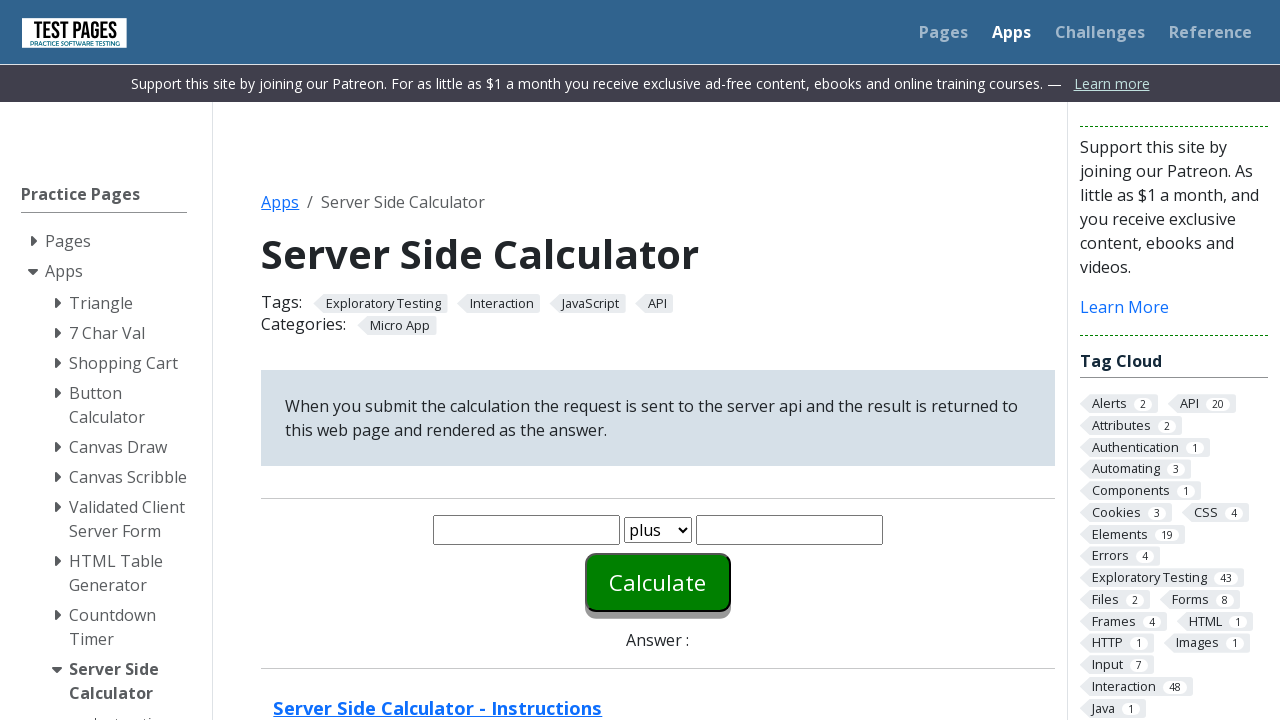

Cleared first number input field on #number1
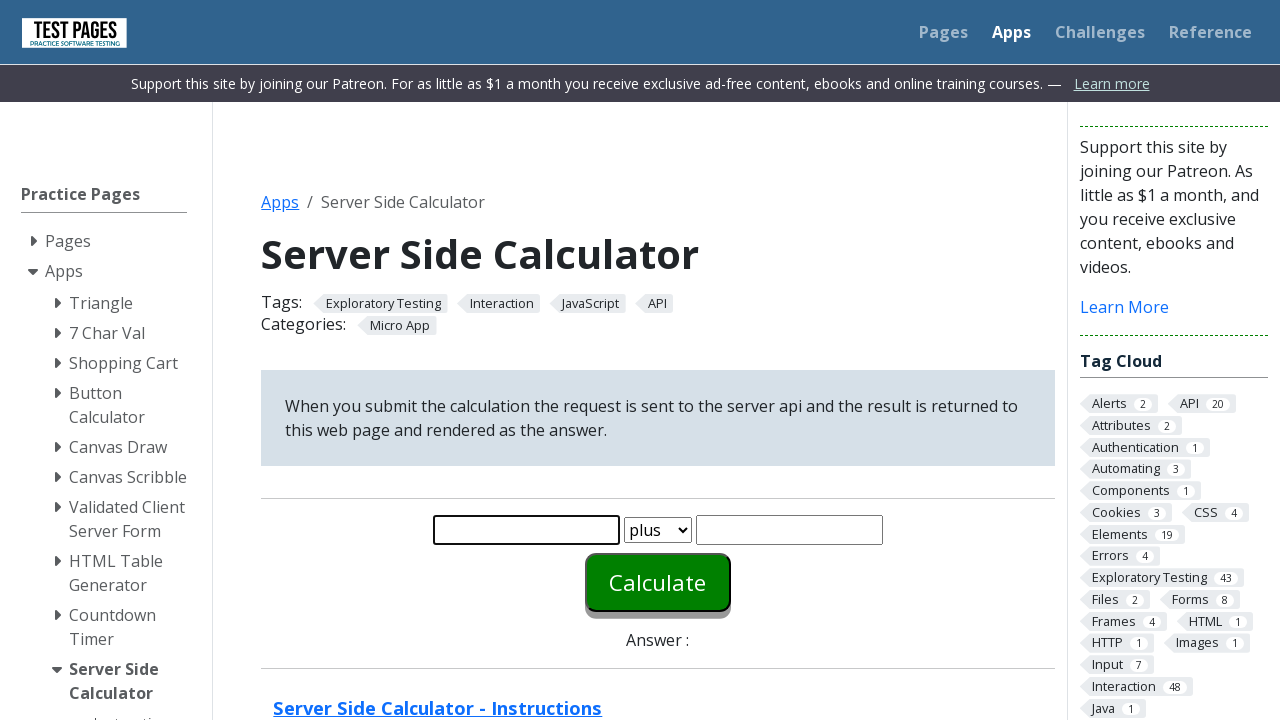

Entered '2' into first number input field on #number1
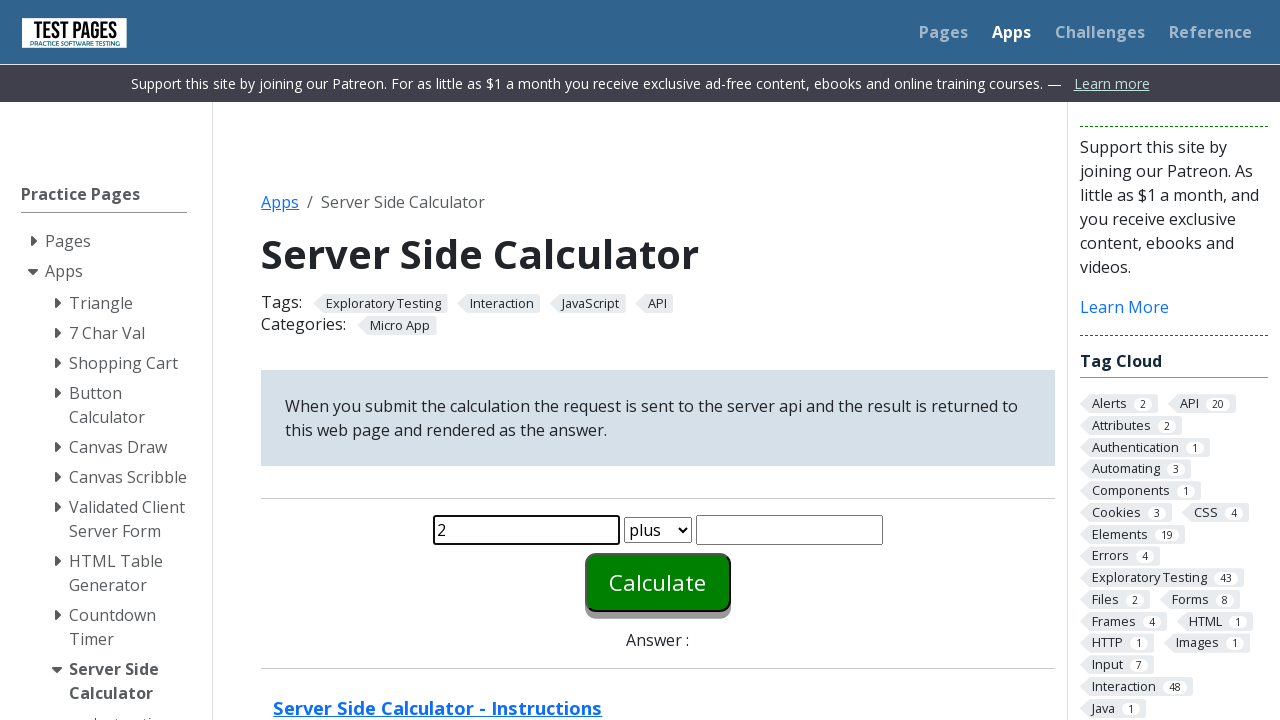

Cleared second number input field on #number2
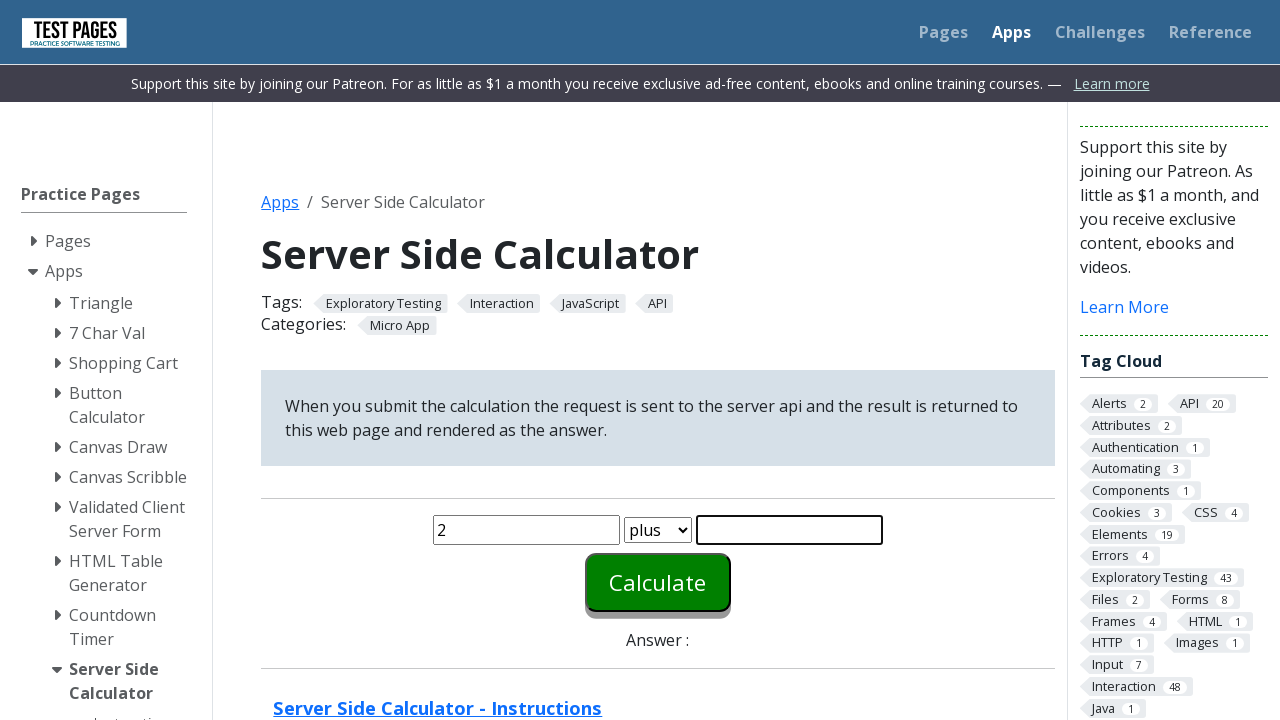

Entered '2' into second number input field on #number2
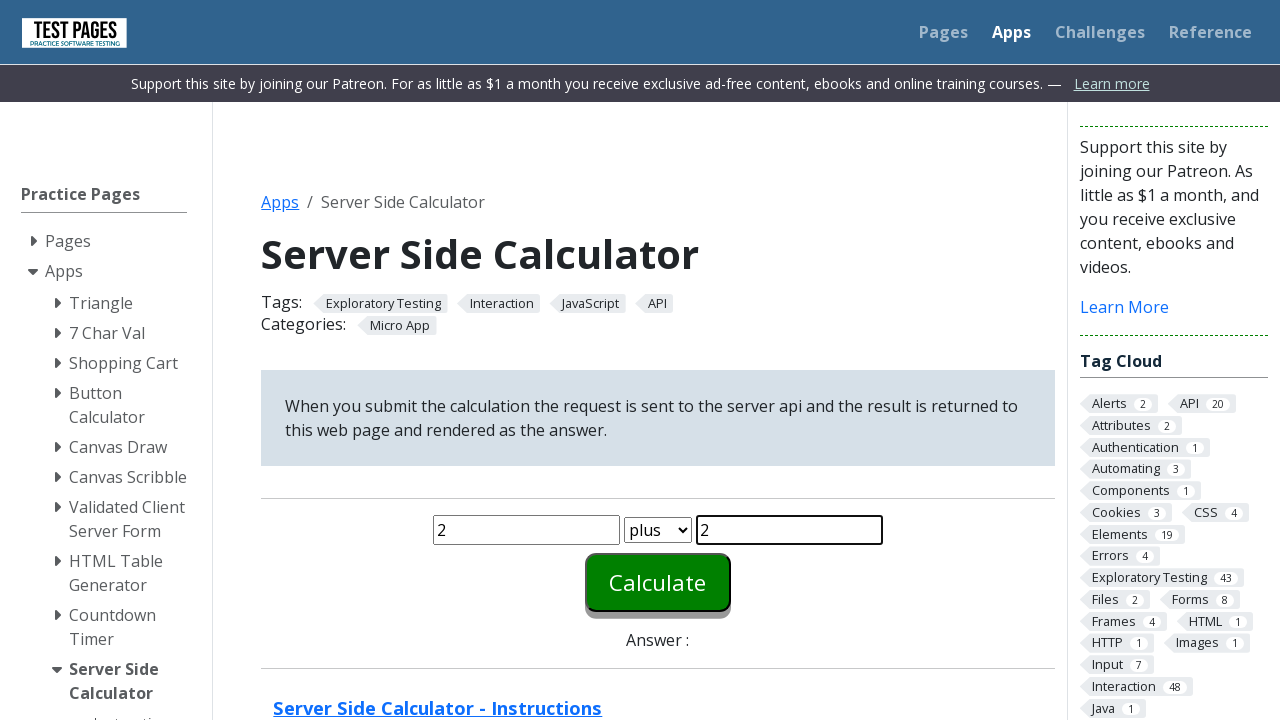

Clicked calculate button at (658, 582) on #calculate
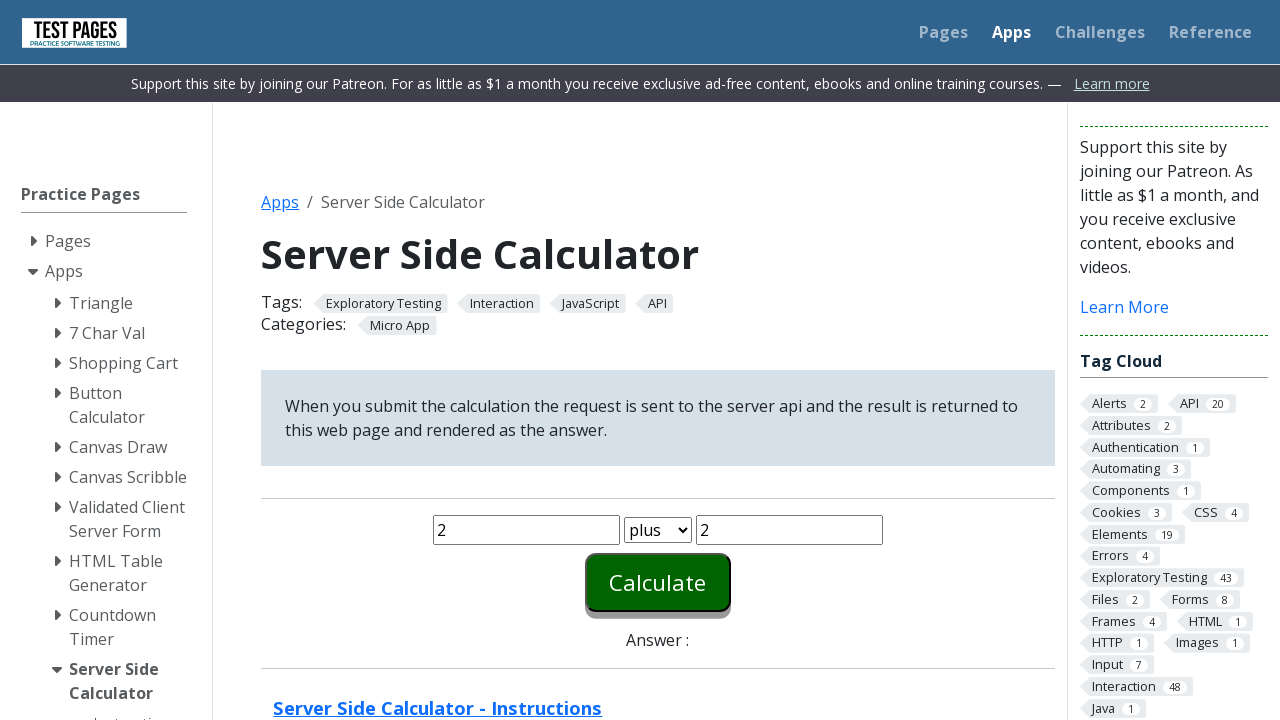

Result answer element loaded
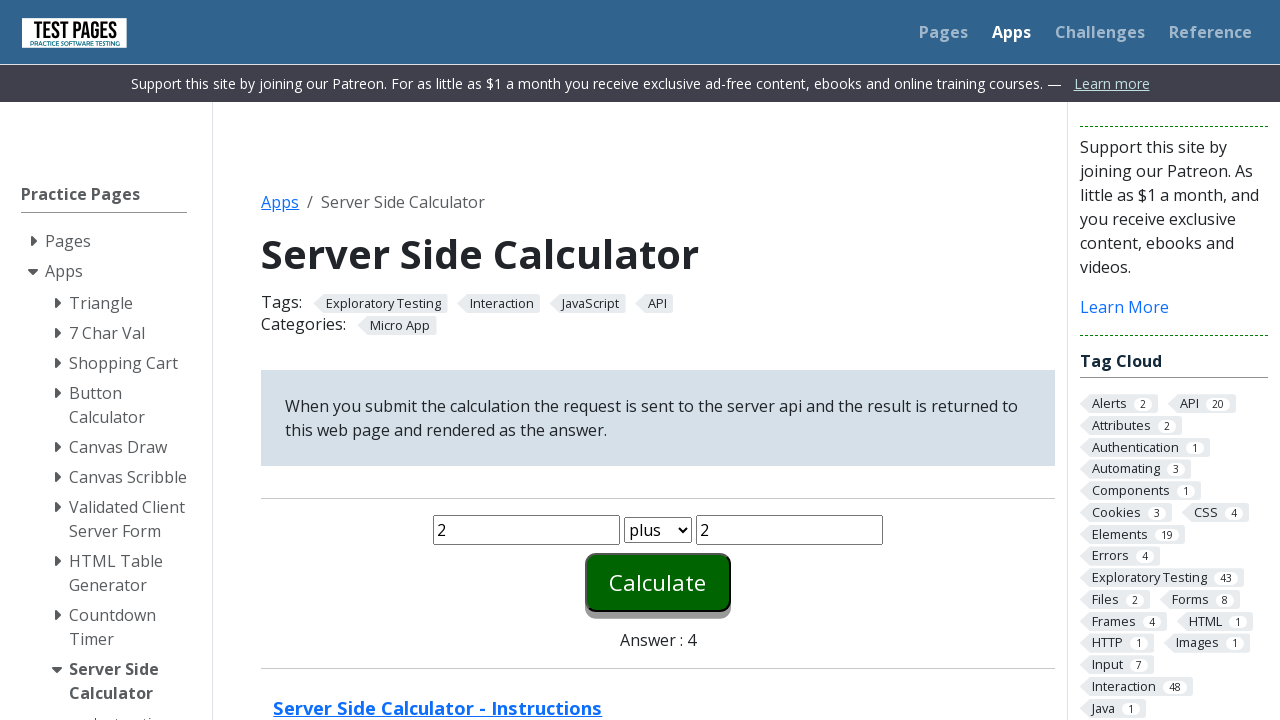

Retrieved result value: '4'
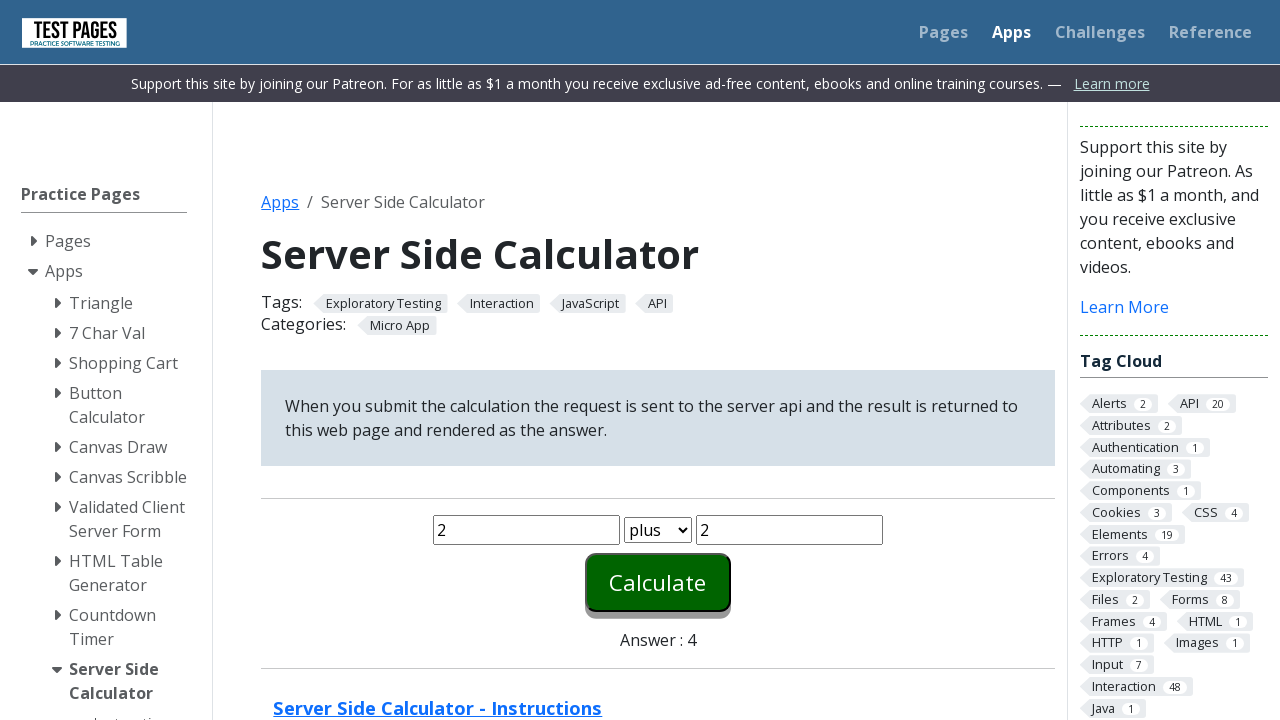

Verified calculation result is '4' (2 + 2 = 4)
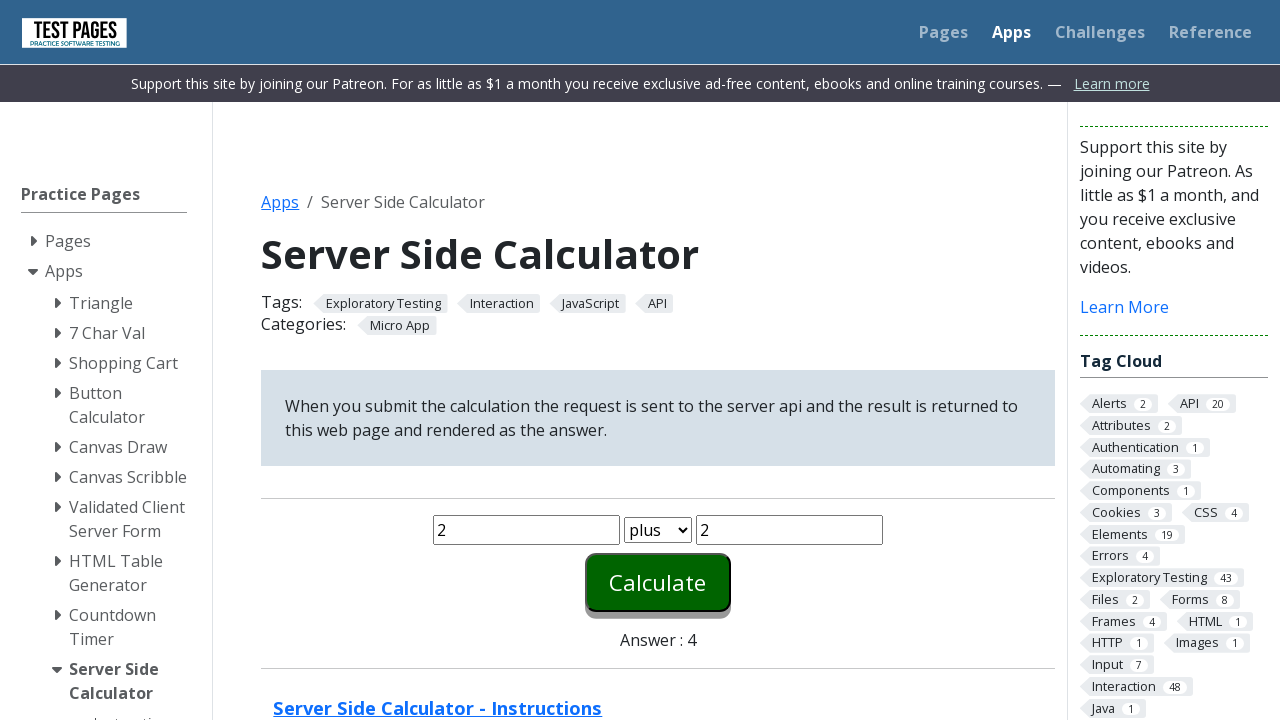

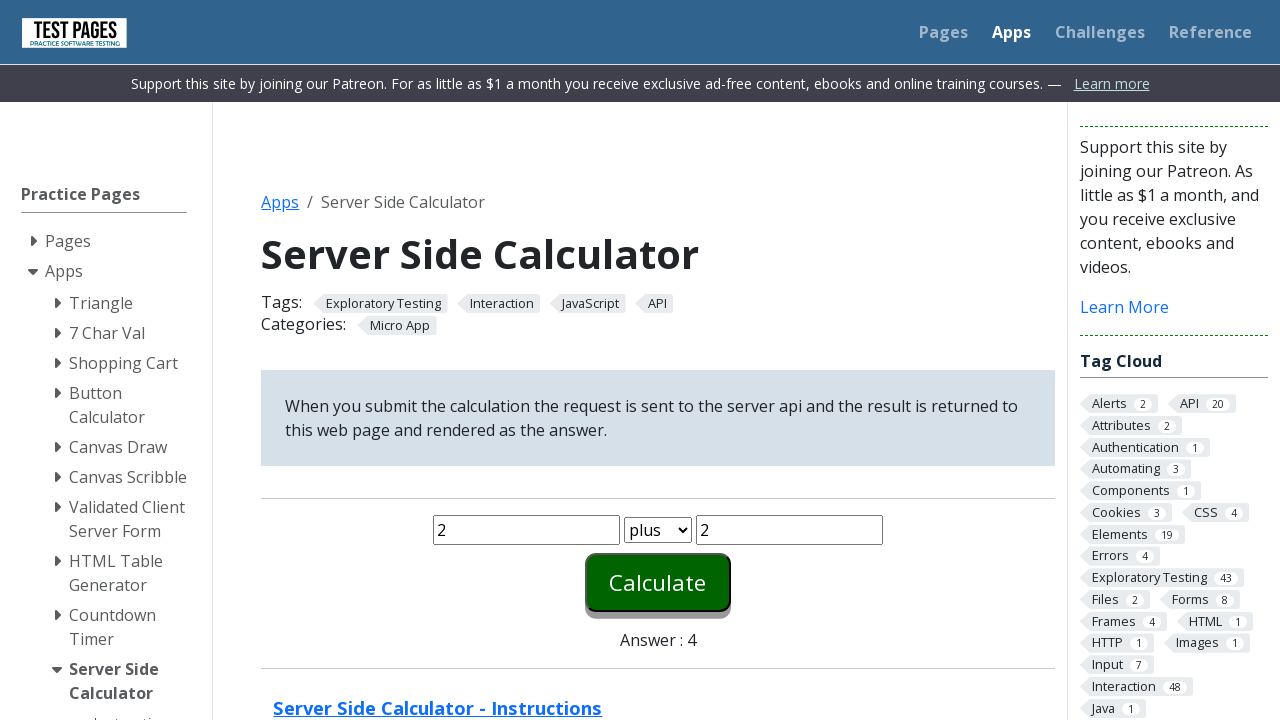